Tests radio button selection by clicking on "Radio 3" and verifying selection state

Starting URL: https://antoniotrindade.com.br/treinoautomacao/elementsweb.html

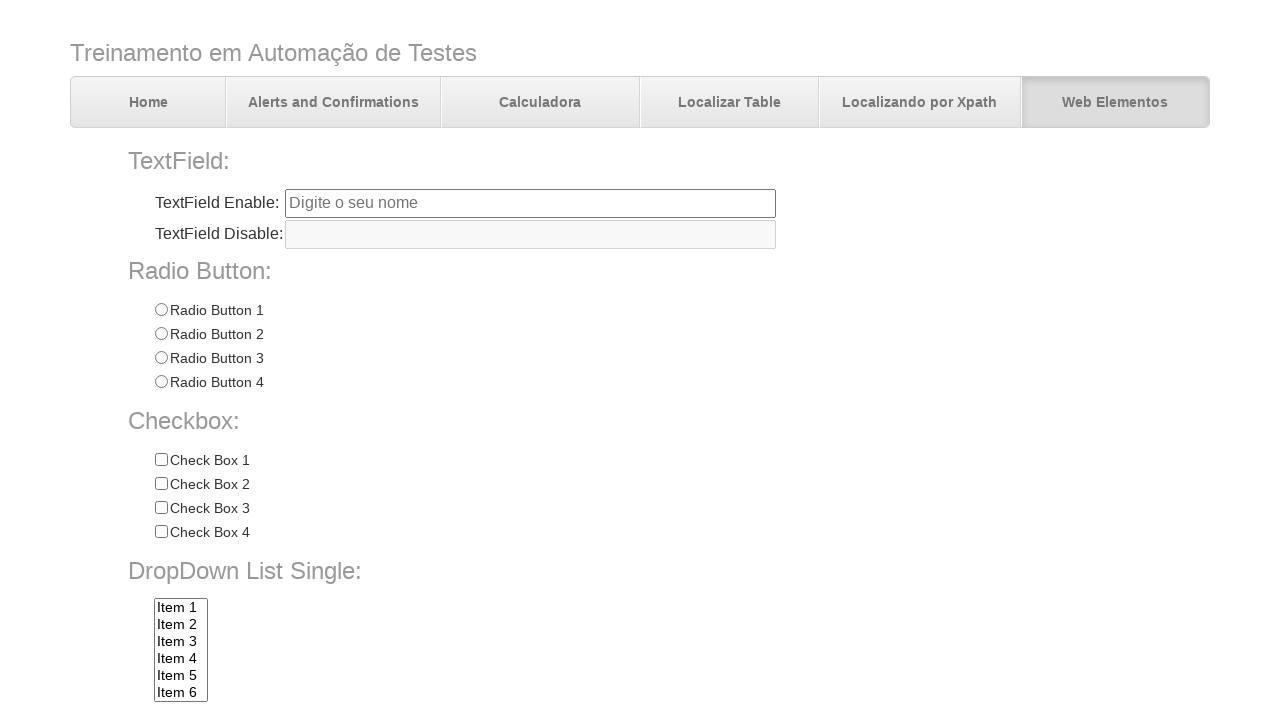

Clicked on Radio 3 option at (161, 358) on input[name='radioGroup1'][value='Radio 3']
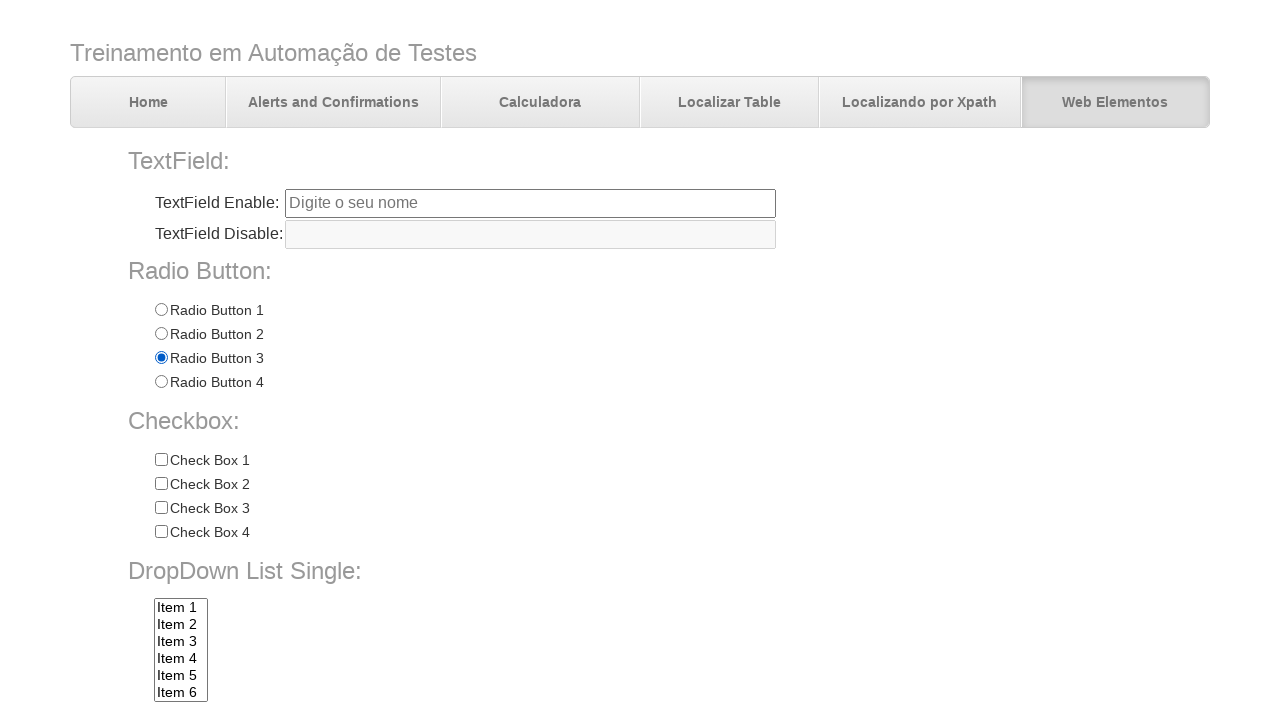

Verified that Radio 3 is selected
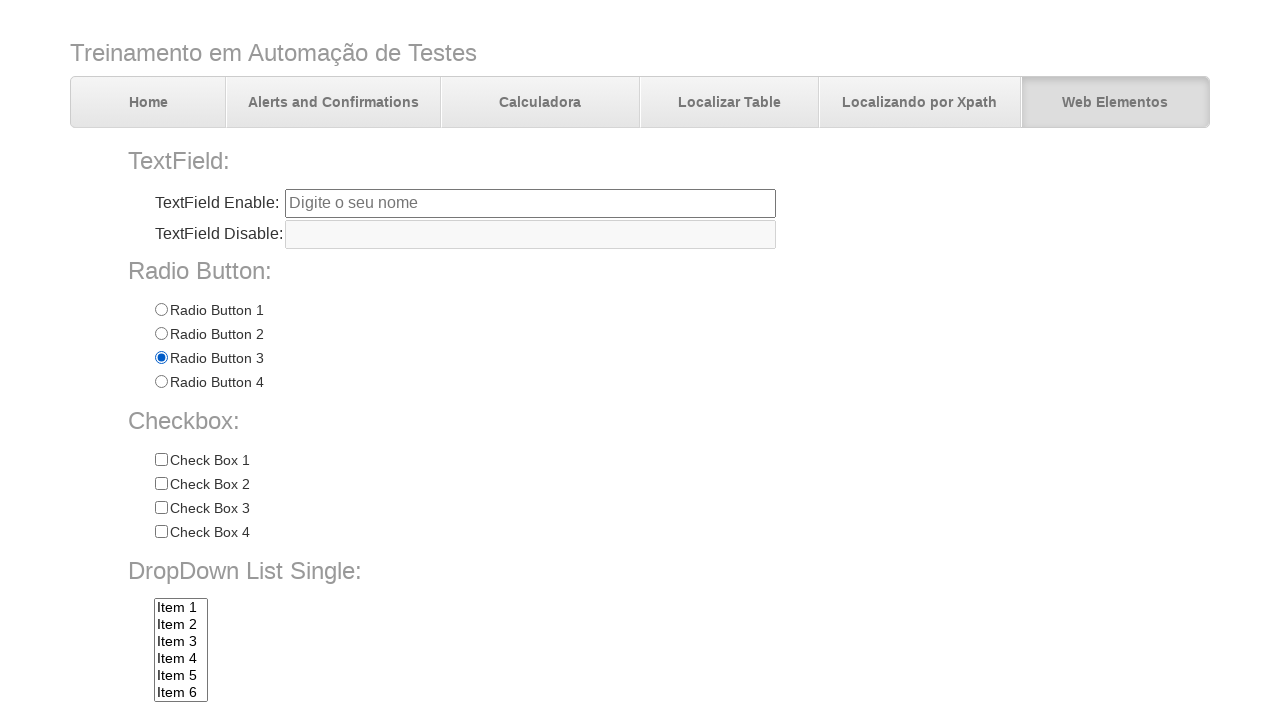

Verified that Radio 1 is not selected
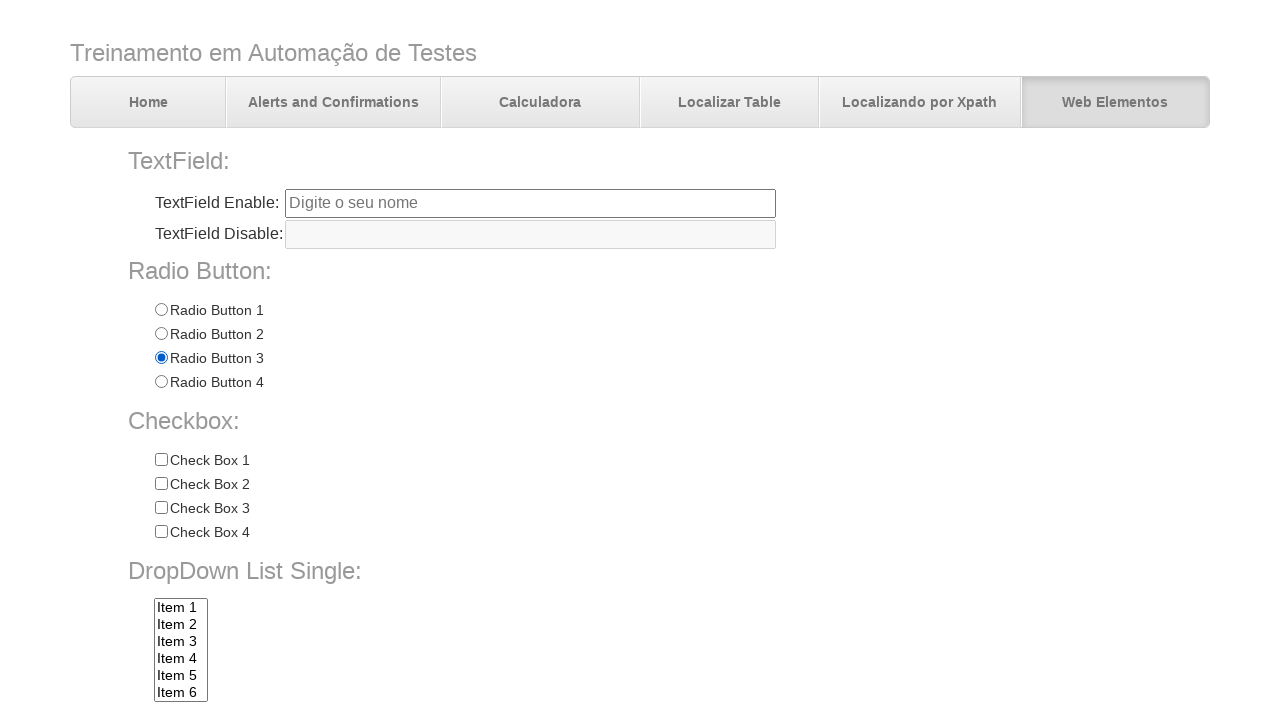

Verified that Radio 2 is not selected
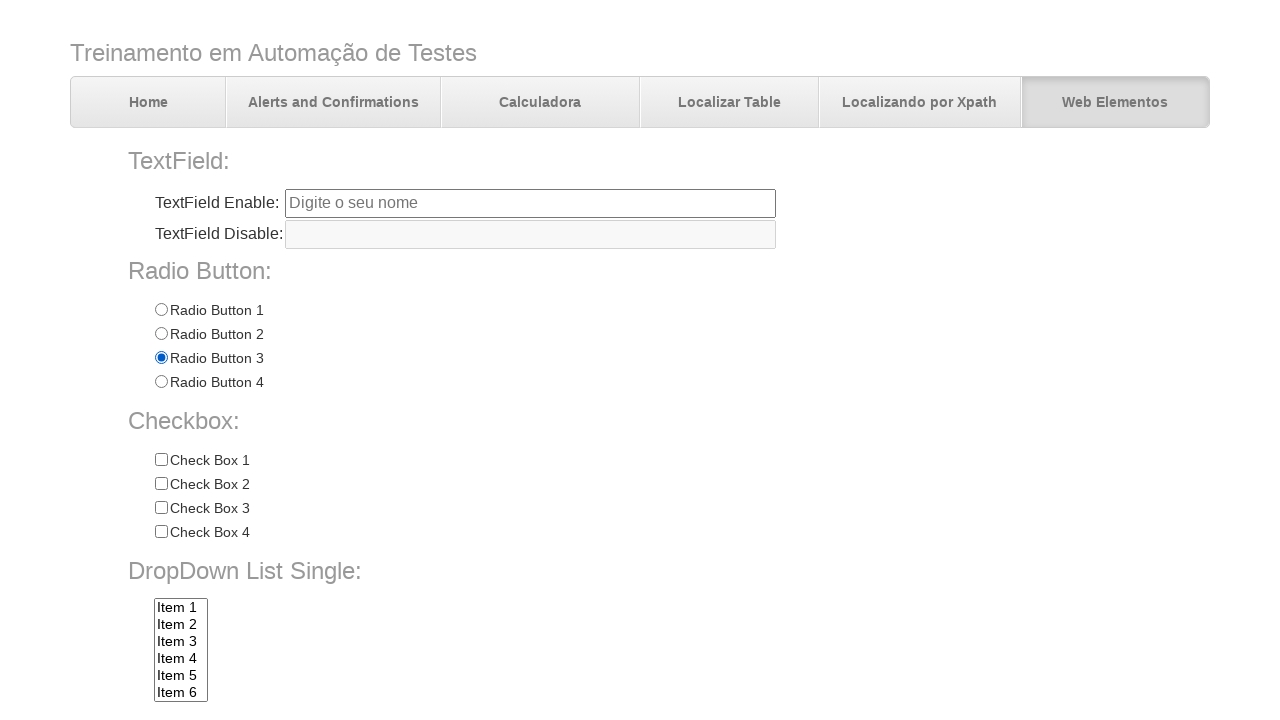

Verified that Radio 4 is not selected
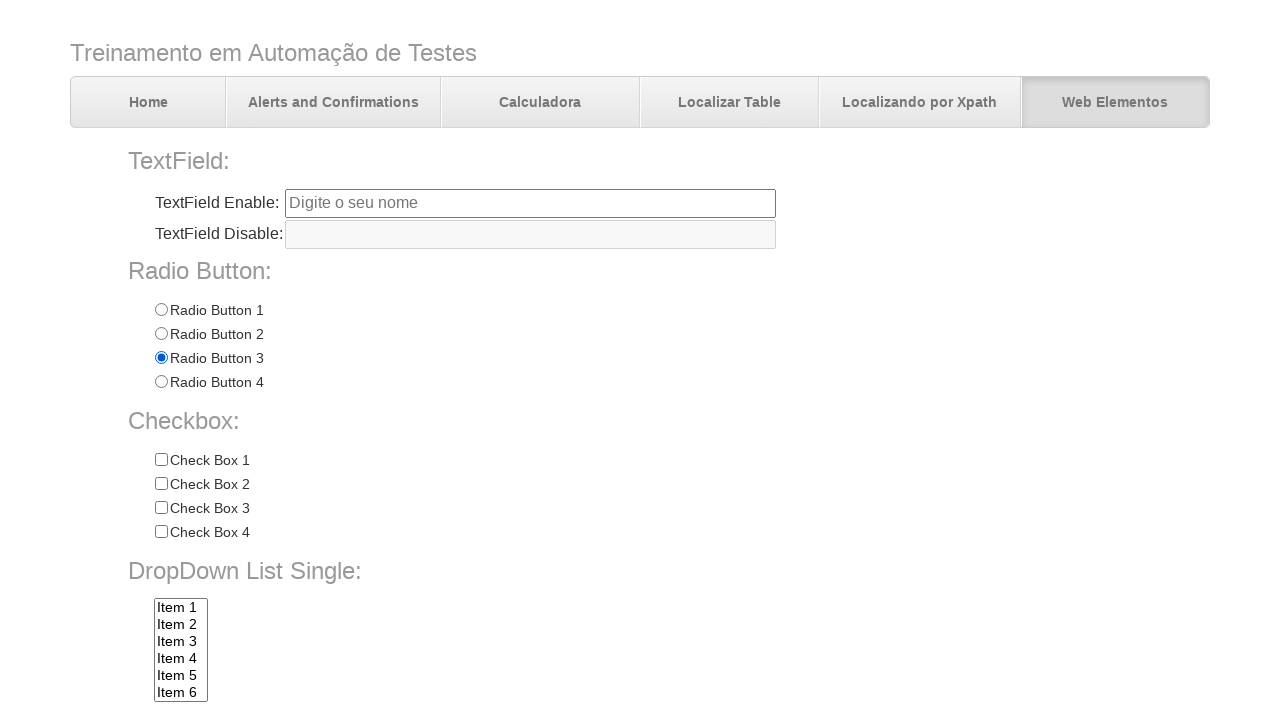

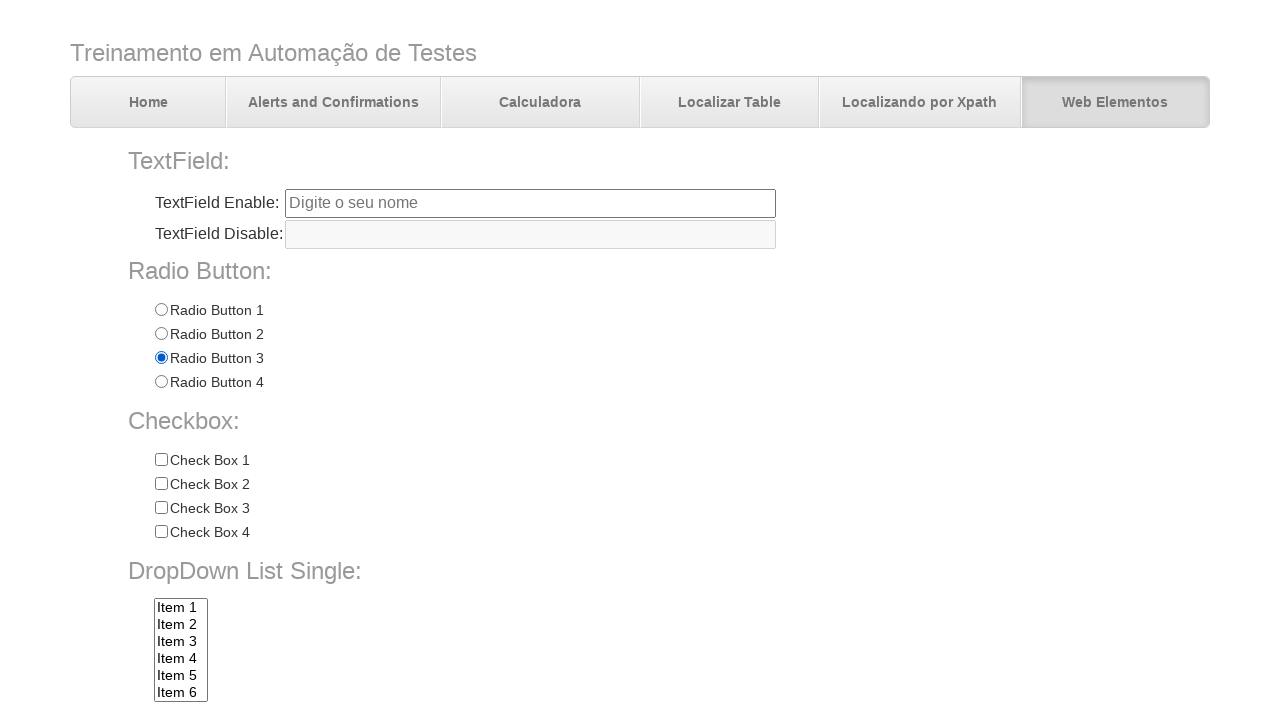